Tests alert handling functionality by triggering different types of alerts and accepting or dismissing them

Starting URL: https://demoqa.com/alerts

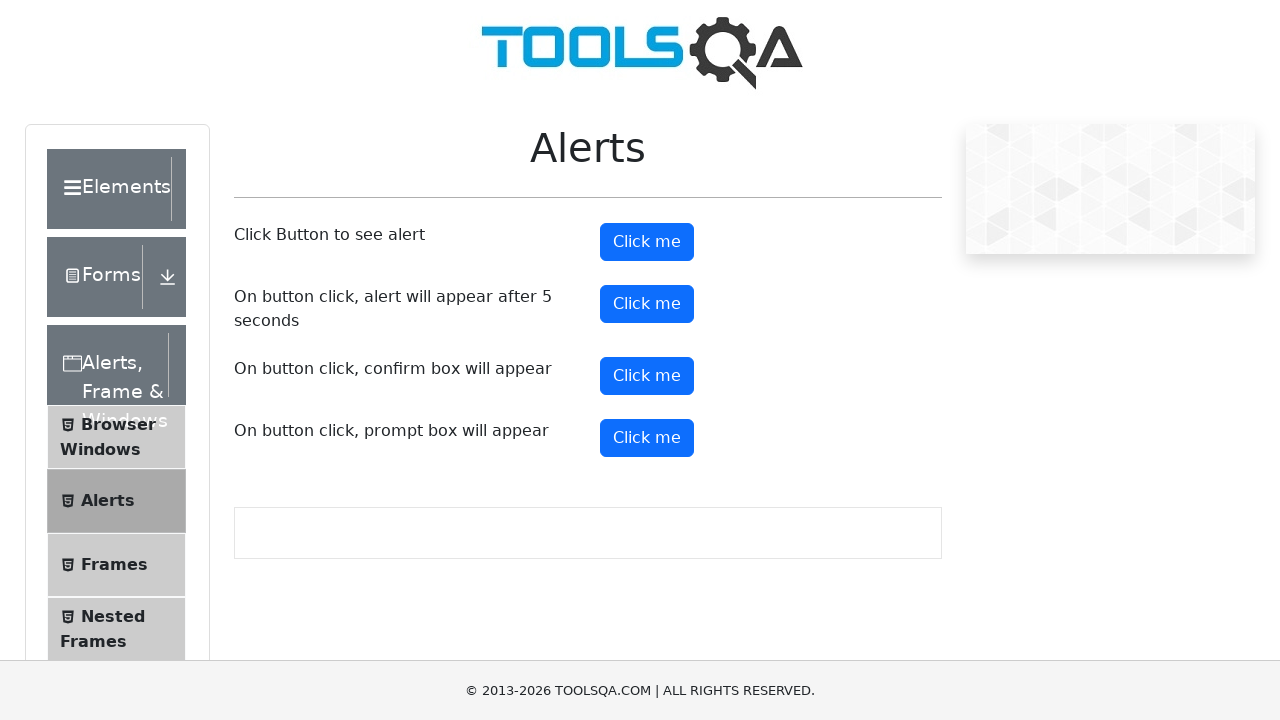

Clicked the alert button to trigger first alert at (647, 242) on xpath=//button[@id='alertButton']
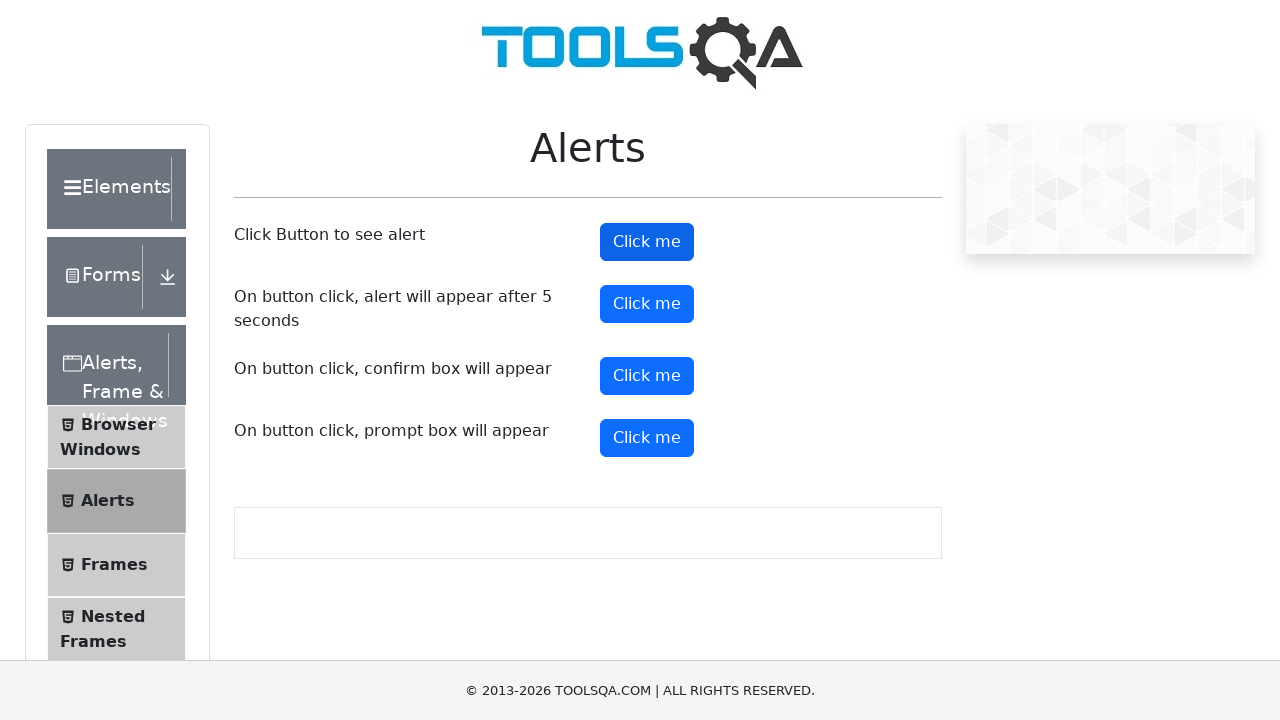

Set up dialog handler to accept alerts
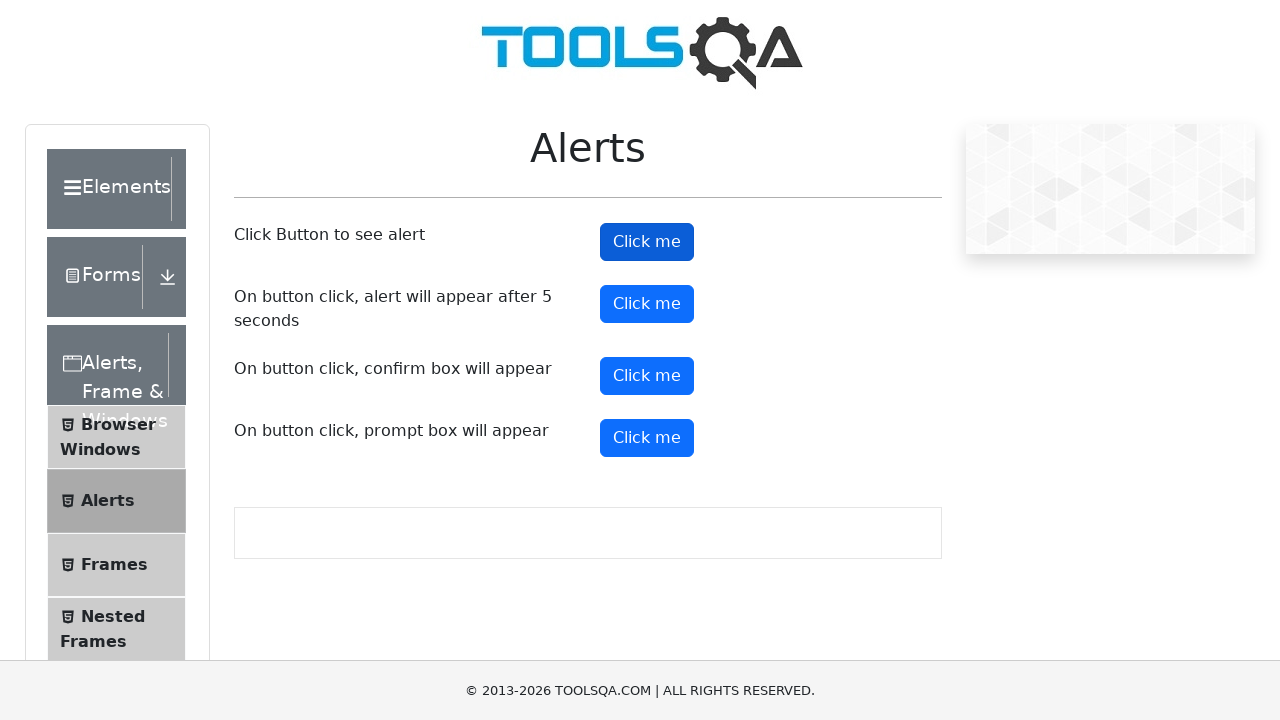

Scrolled to confirm button
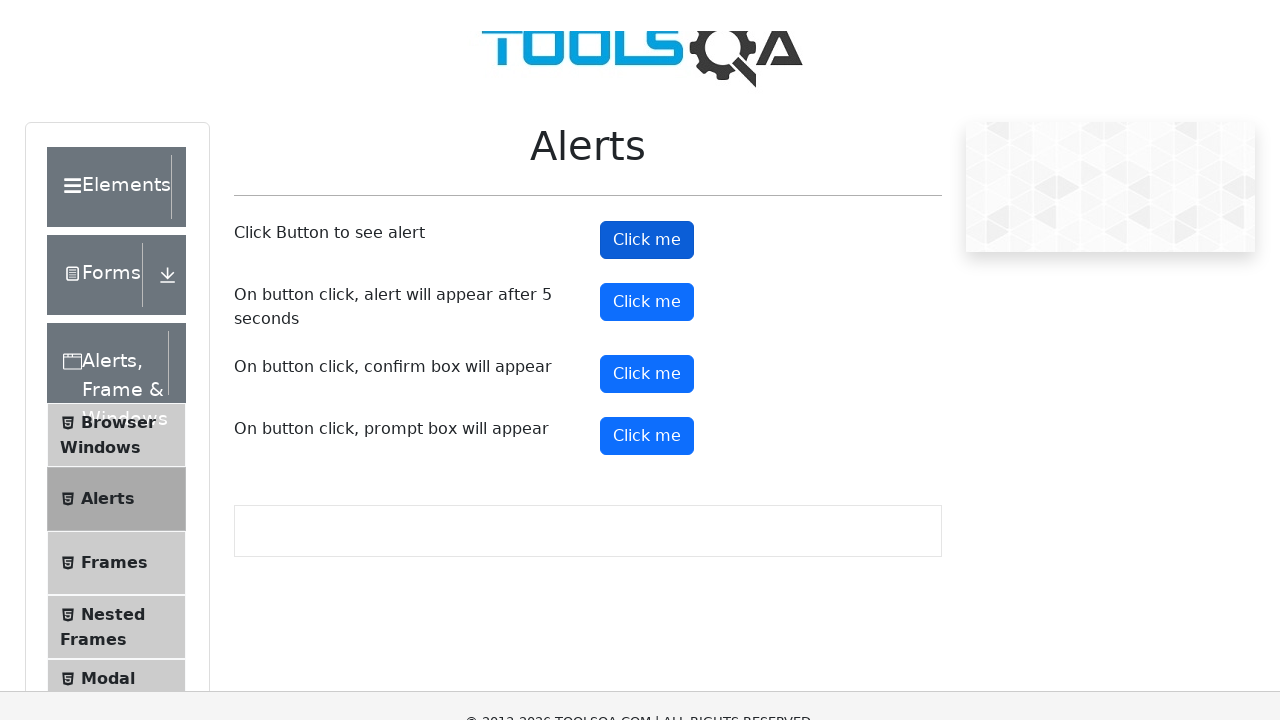

Clicked the confirm button to trigger confirmation dialog at (647, 19) on #confirmButton
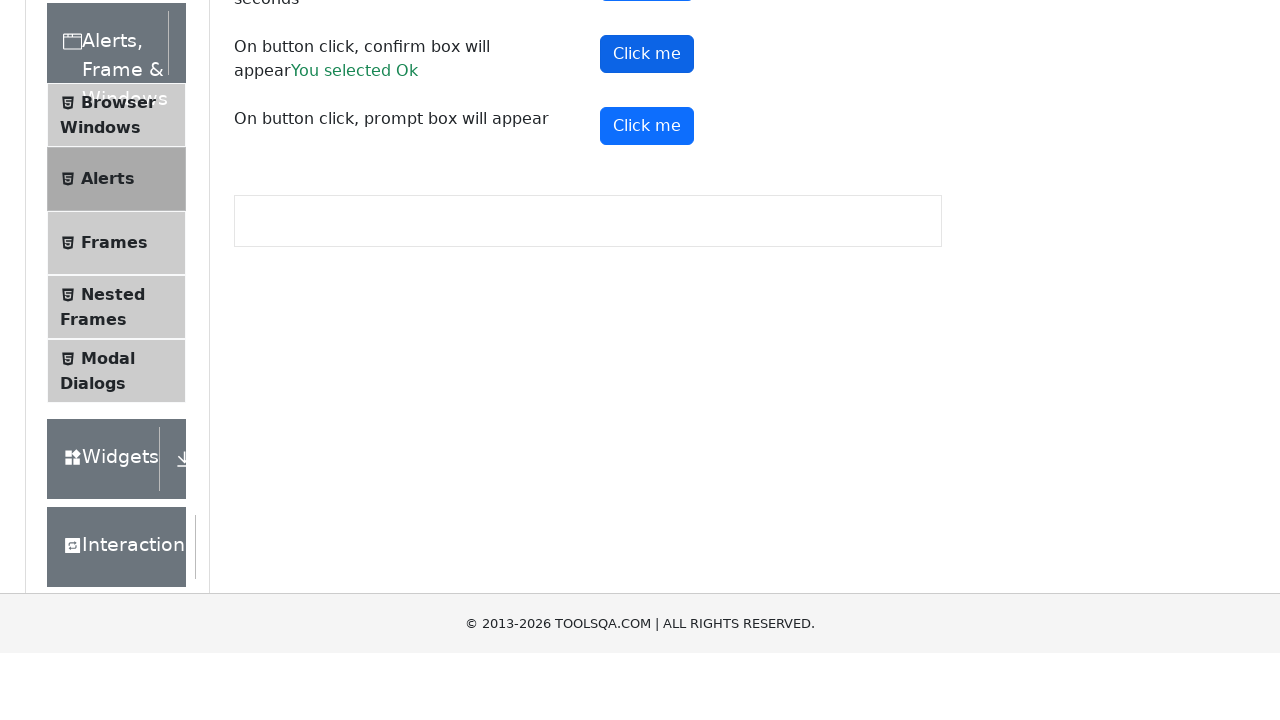

Set up dialog handler to dismiss confirmation dialog
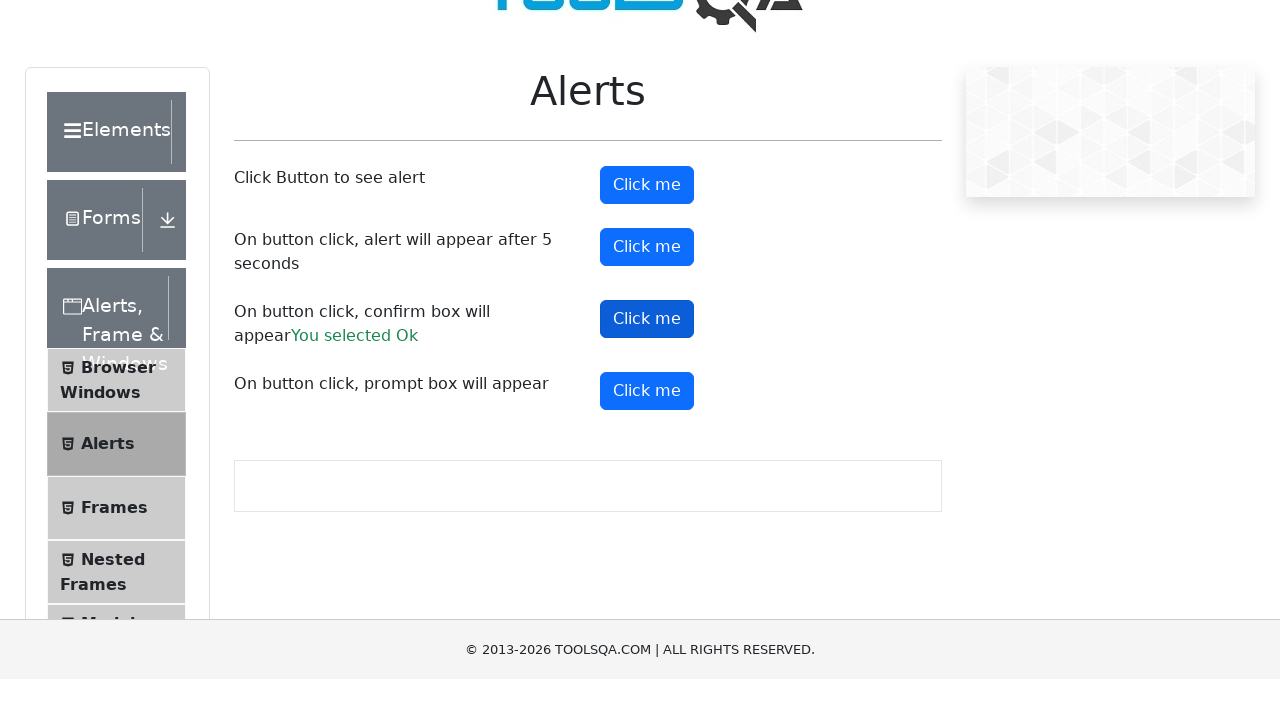

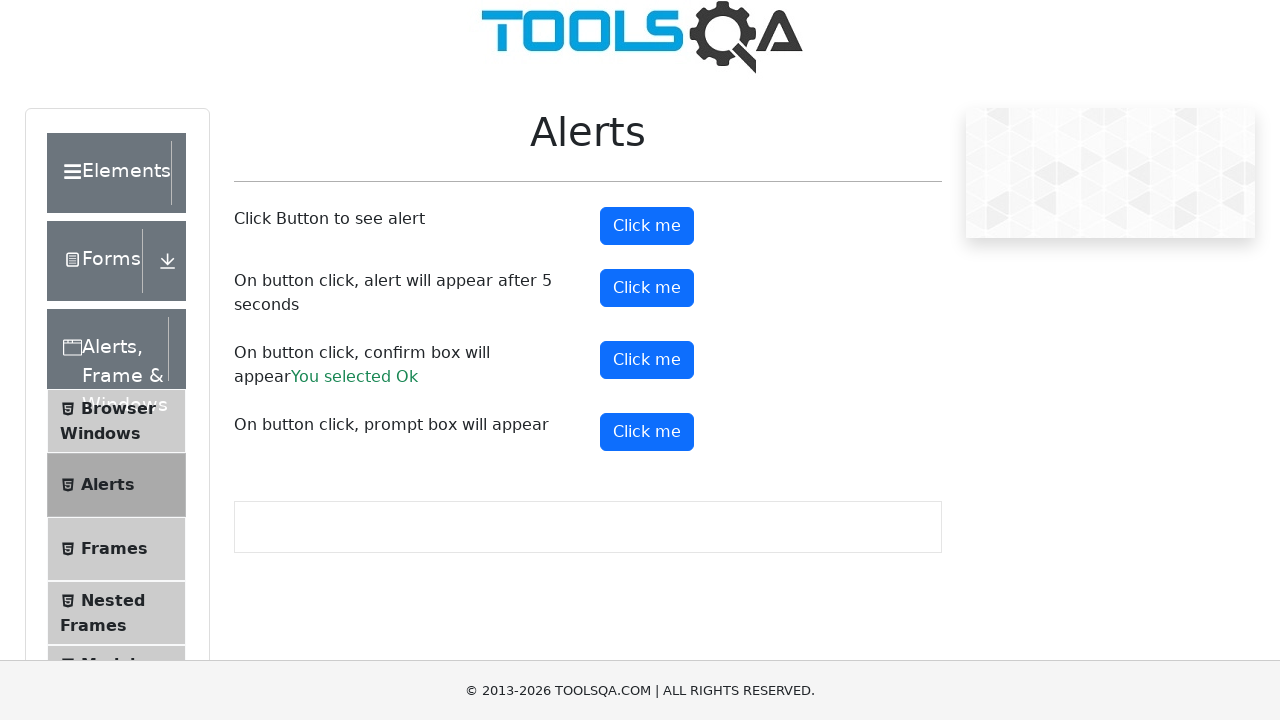